Tests dropdown selection functionality by selecting options by value, label, and index

Starting URL: https://the-internet.herokuapp.com

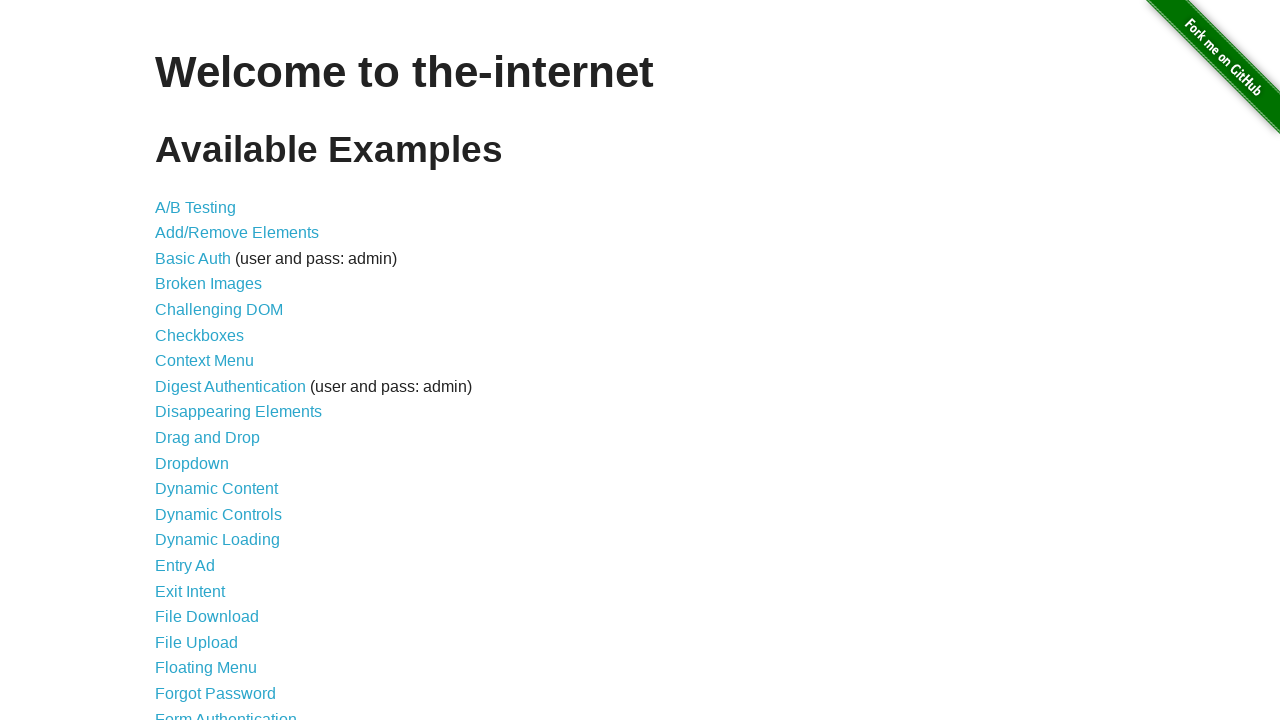

Clicked on Dropdown link to navigate to dropdown example page at (192, 463) on internal:role=link[name="Dropdown"i]
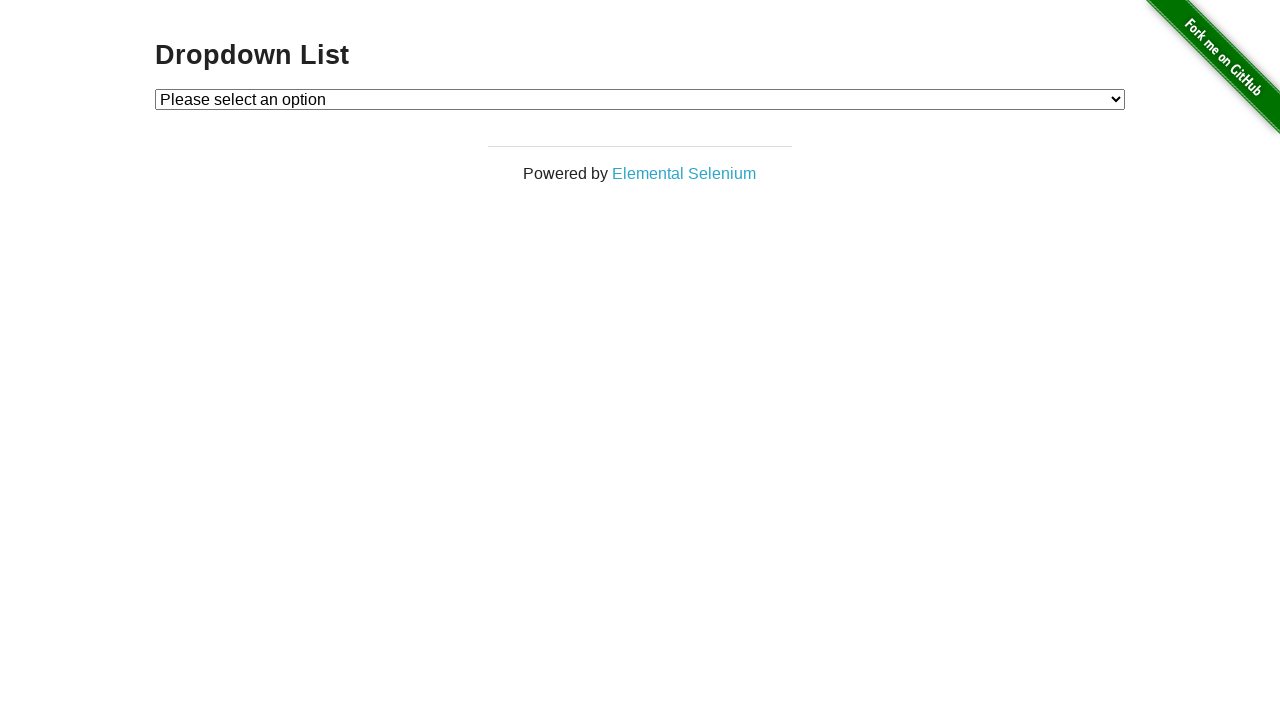

Selected dropdown option by value '1' on #dropdown
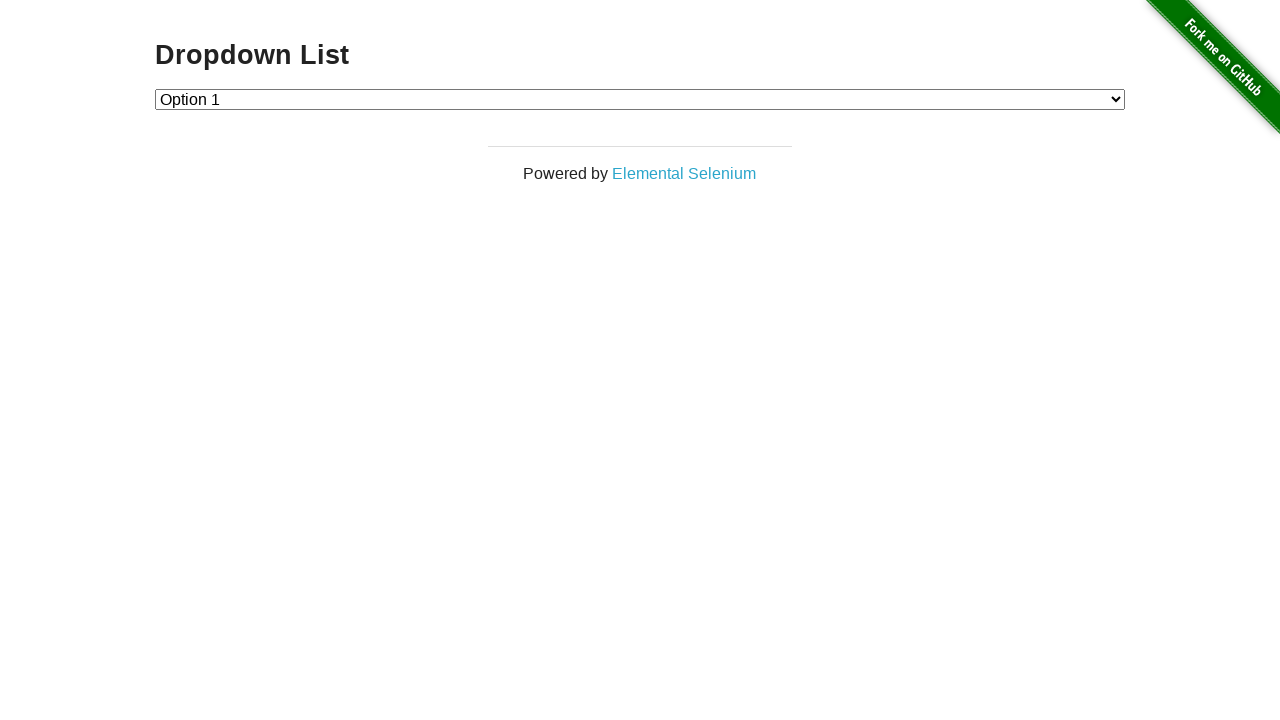

Selected dropdown option by label 'Option 2' on #dropdown
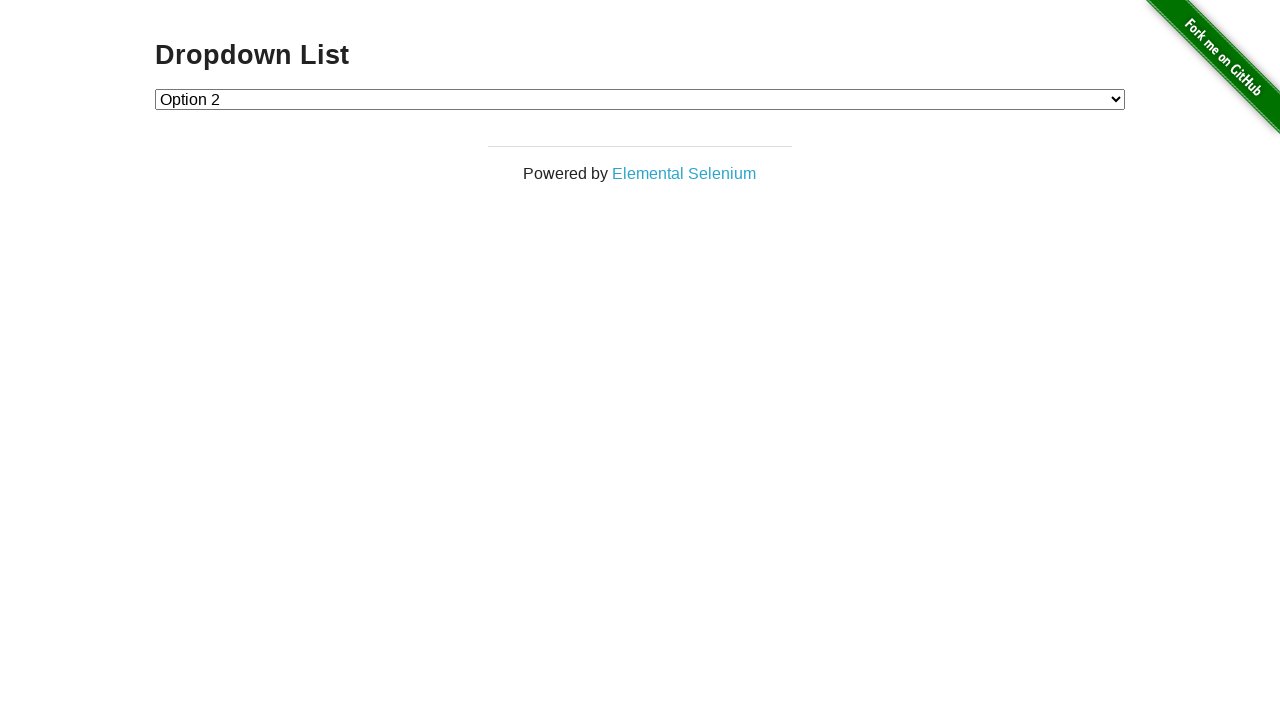

Selected dropdown option by index 1 on #dropdown
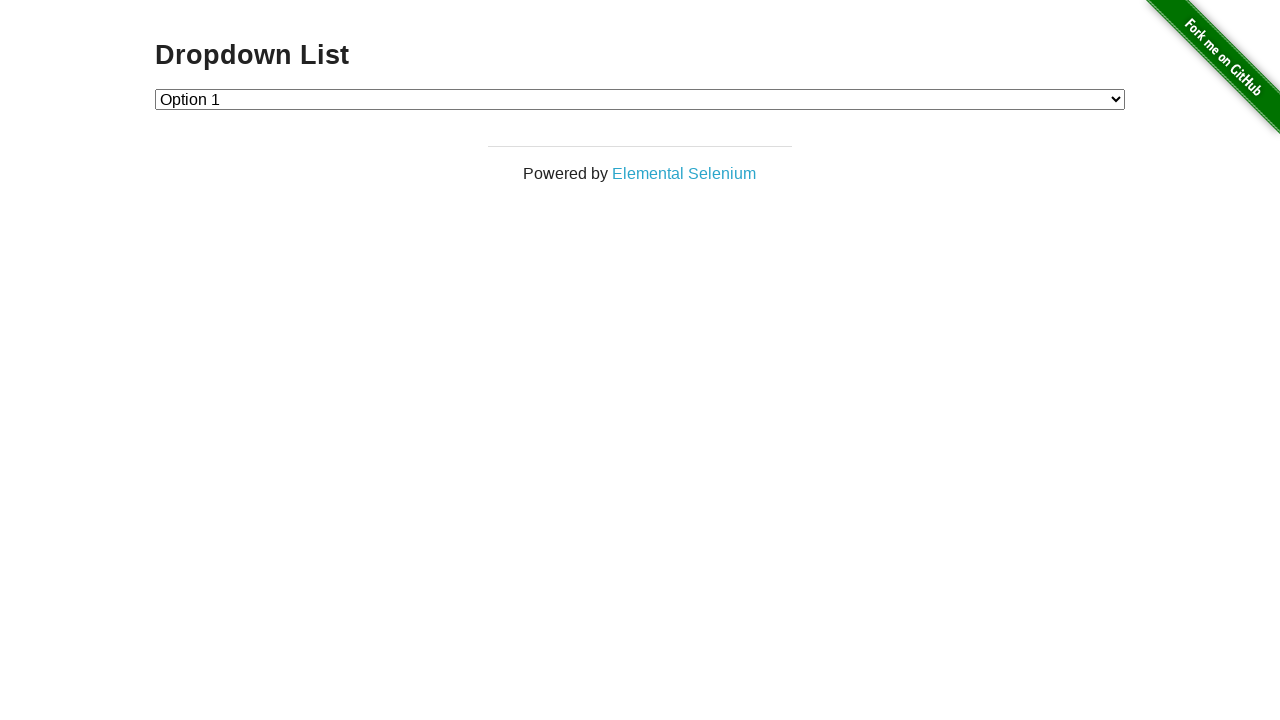

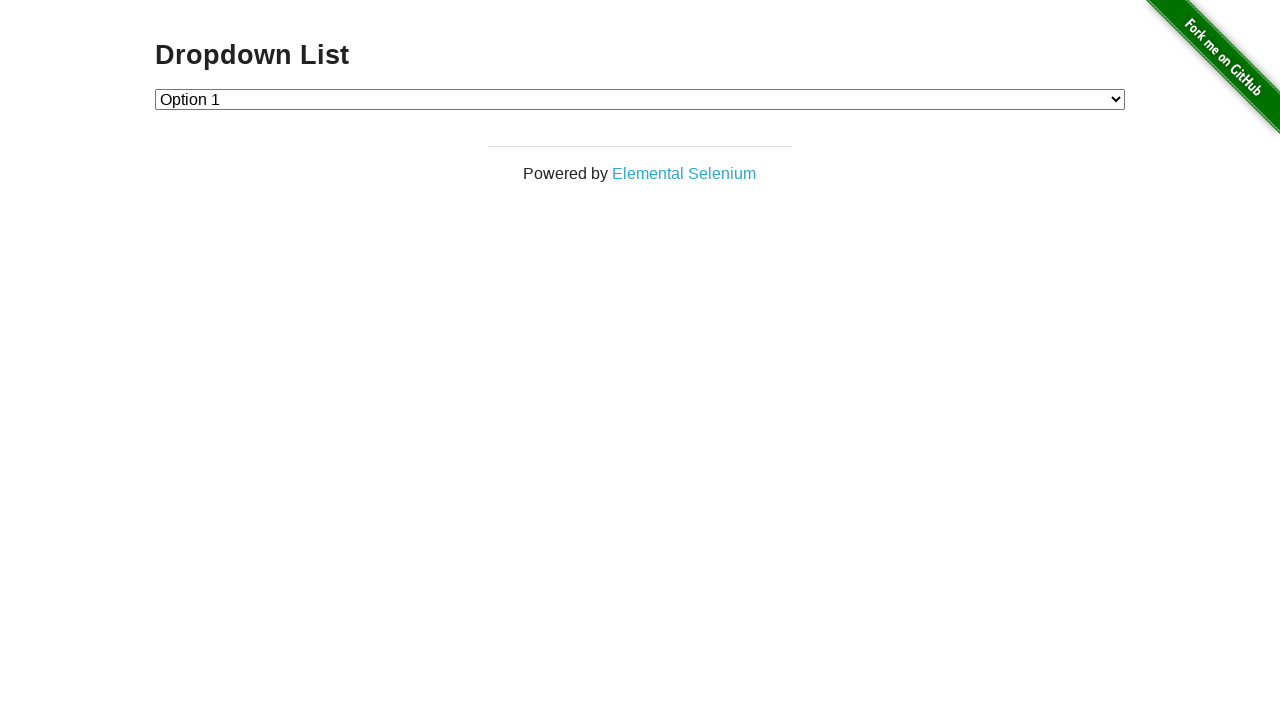